Tests drag and drop functionality by dragging a draggable element and dropping it onto a droppable target on the jQuery UI demo page

Starting URL: http://jqueryui.com/resources/demos/droppable/default.html

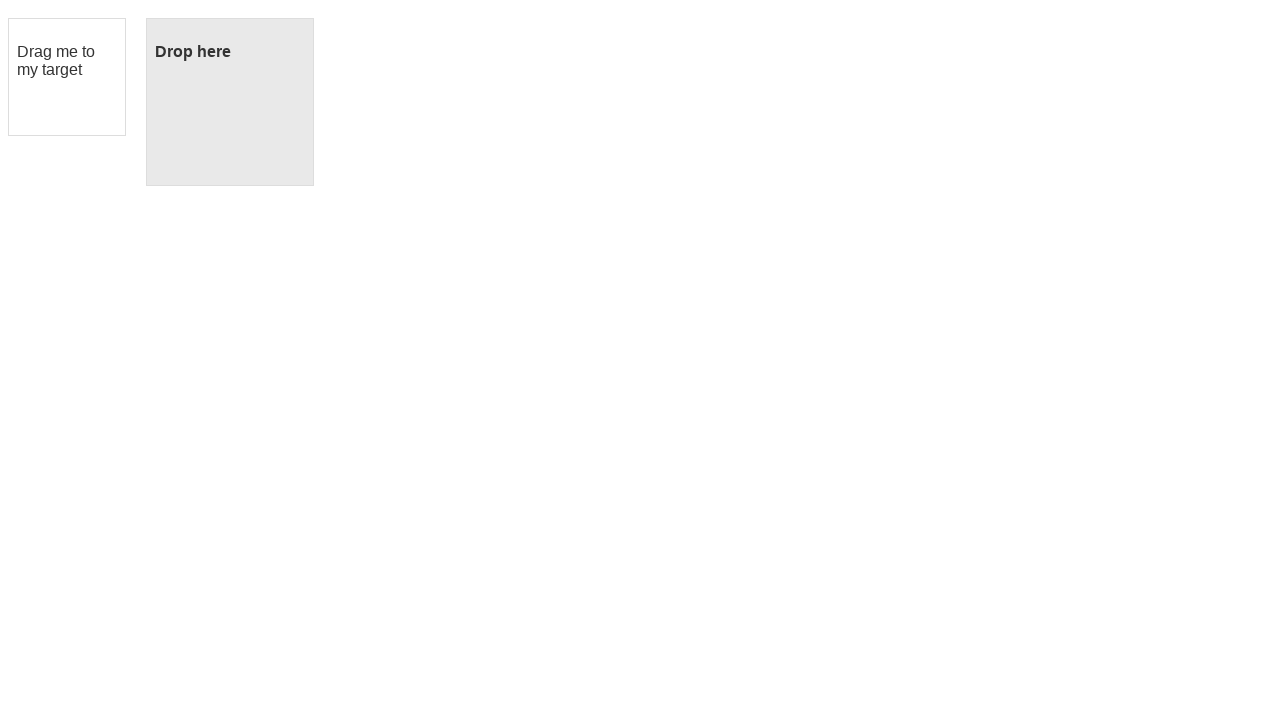

Waited for draggable element to be visible
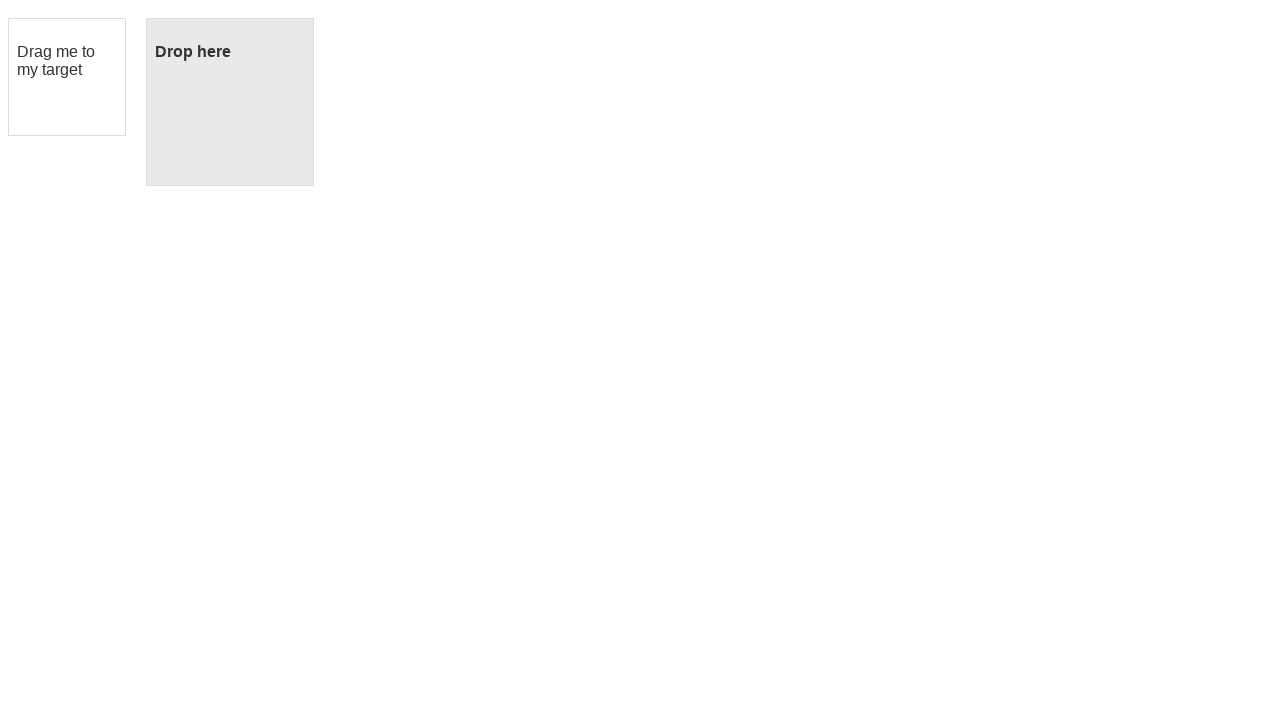

Waited for droppable target to be visible
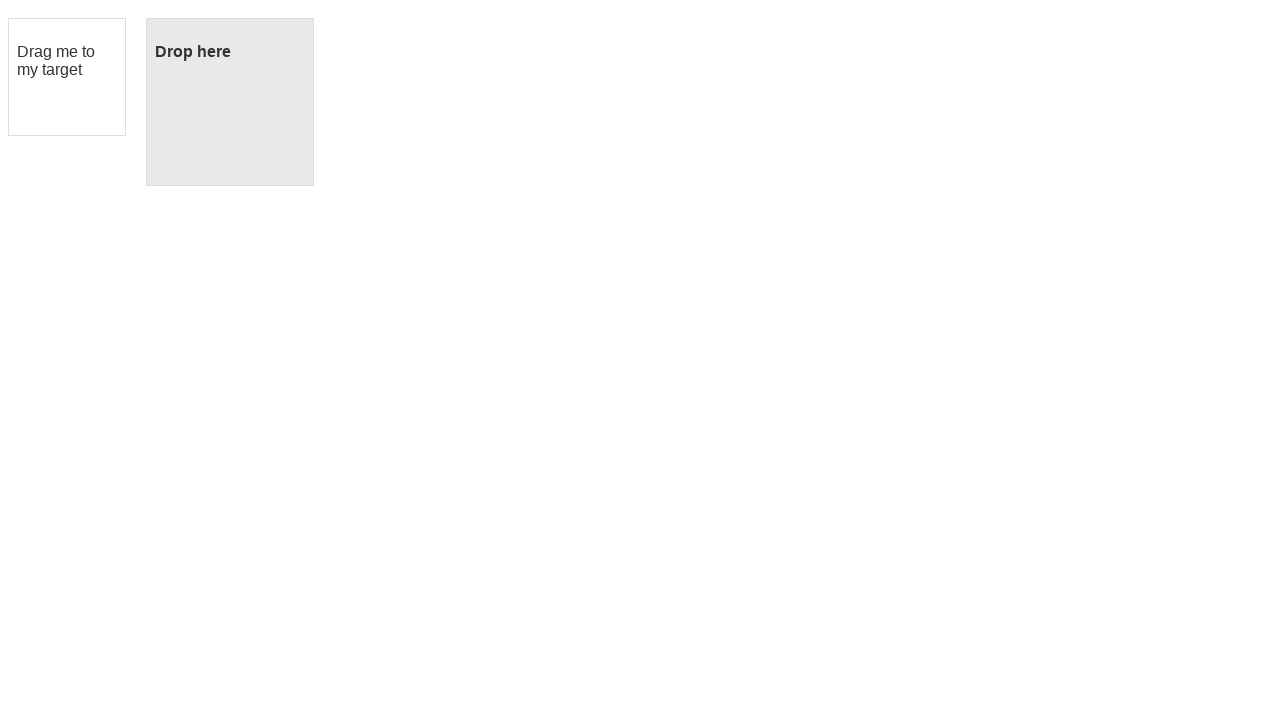

Dragged draggable element and dropped it onto droppable target at (230, 102)
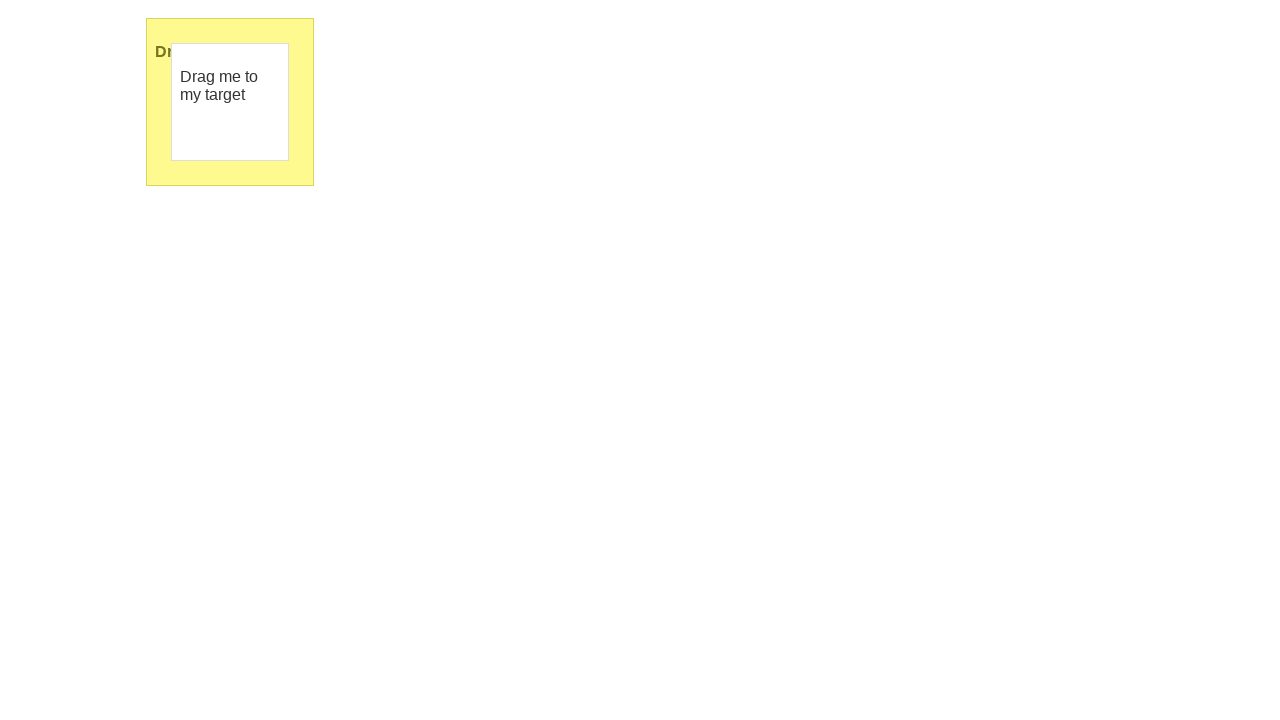

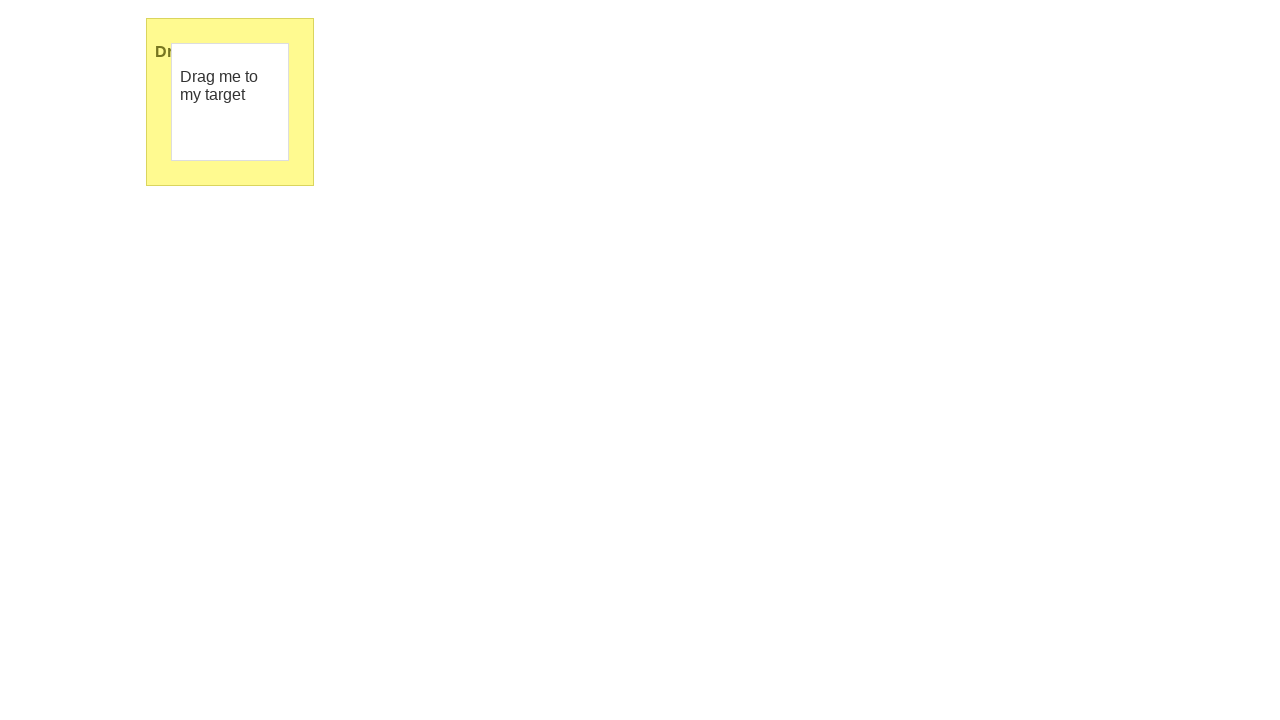